Tests clicking on a dynamically growing button that changes size/state, waiting for it to become clickable and verifying the triggered event message

Starting URL: https://testpages.herokuapp.com/styled/challenges/growing-clickable.html

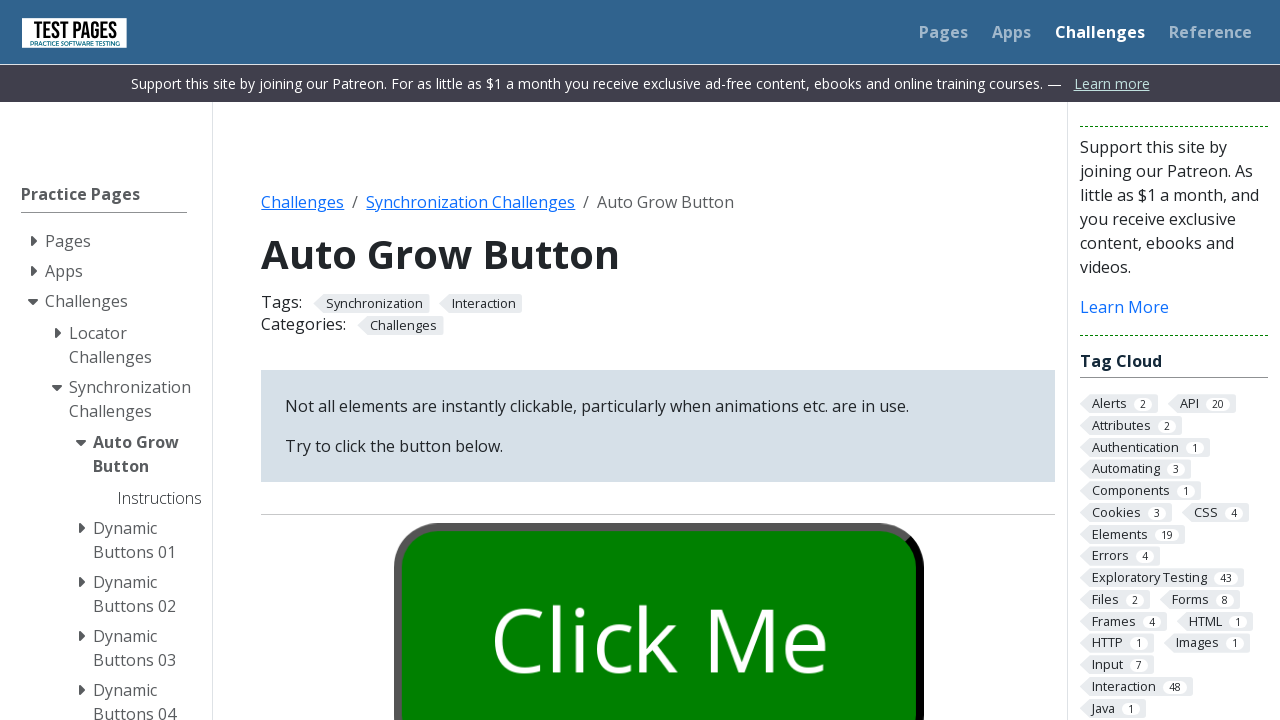

Waited for the button to grow and become clickable (class contains 'grown')
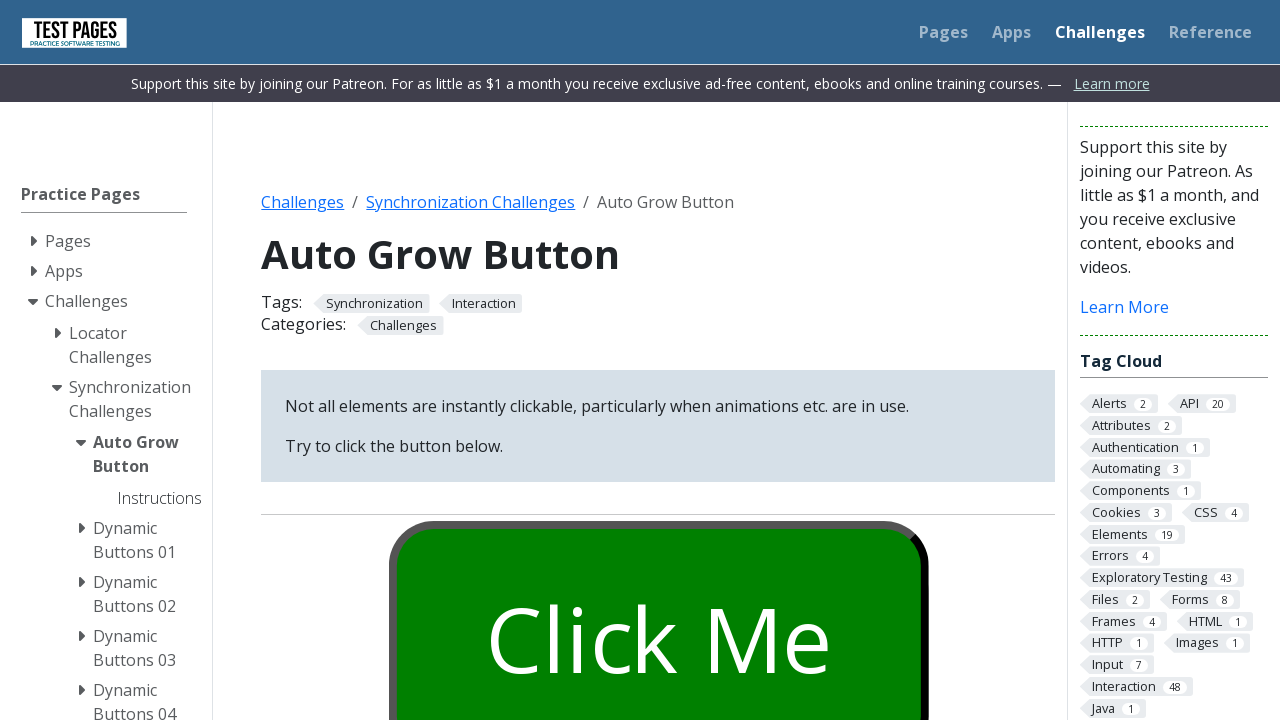

Clicked the grown button at (658, 600) on #growbutton
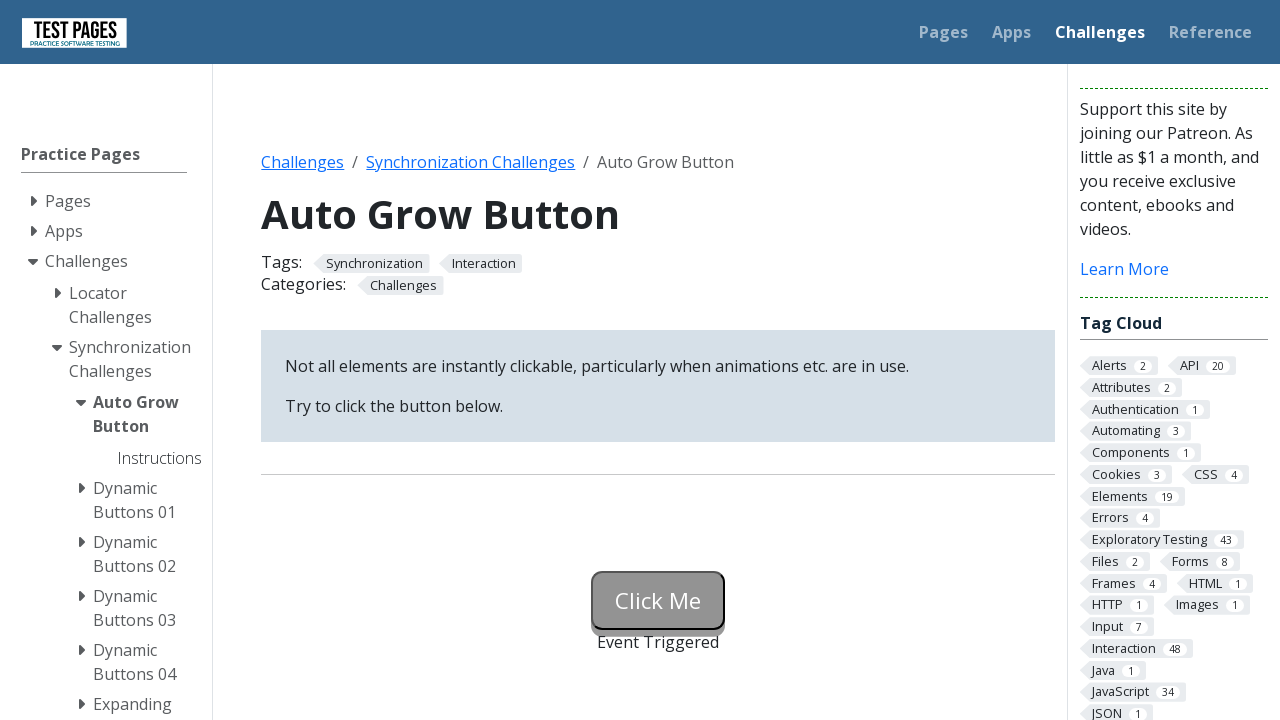

Verified event triggered message appeared in status element
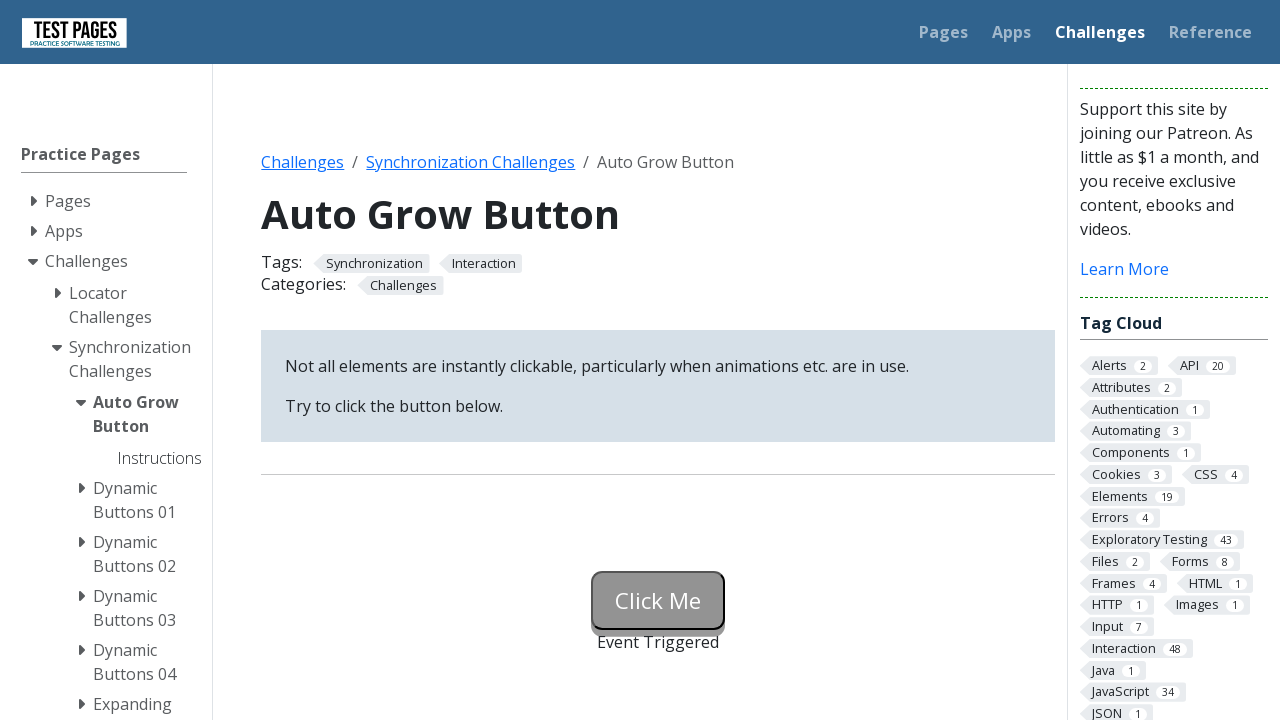

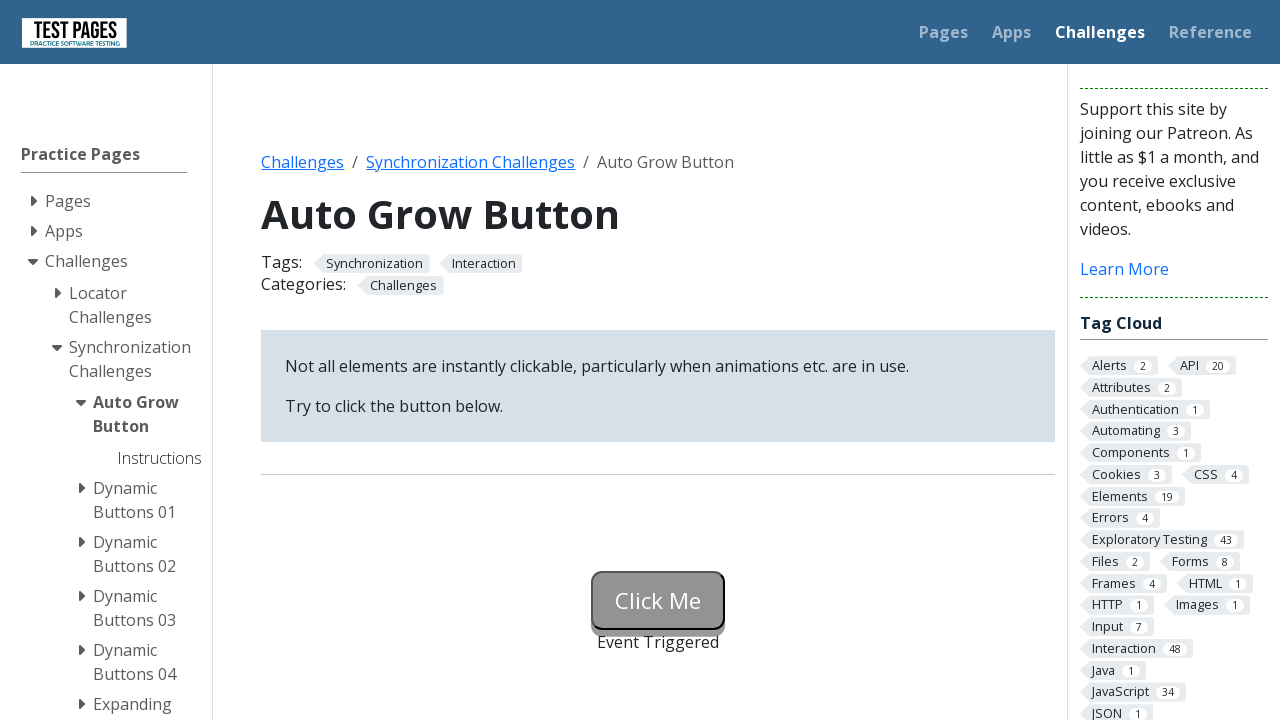